Tests frame handling by filling text in a single iframe, then navigating to a nested iframe section and filling text in an inner frame within an outer frame.

Starting URL: https://demo.automationtesting.in/Frames.html

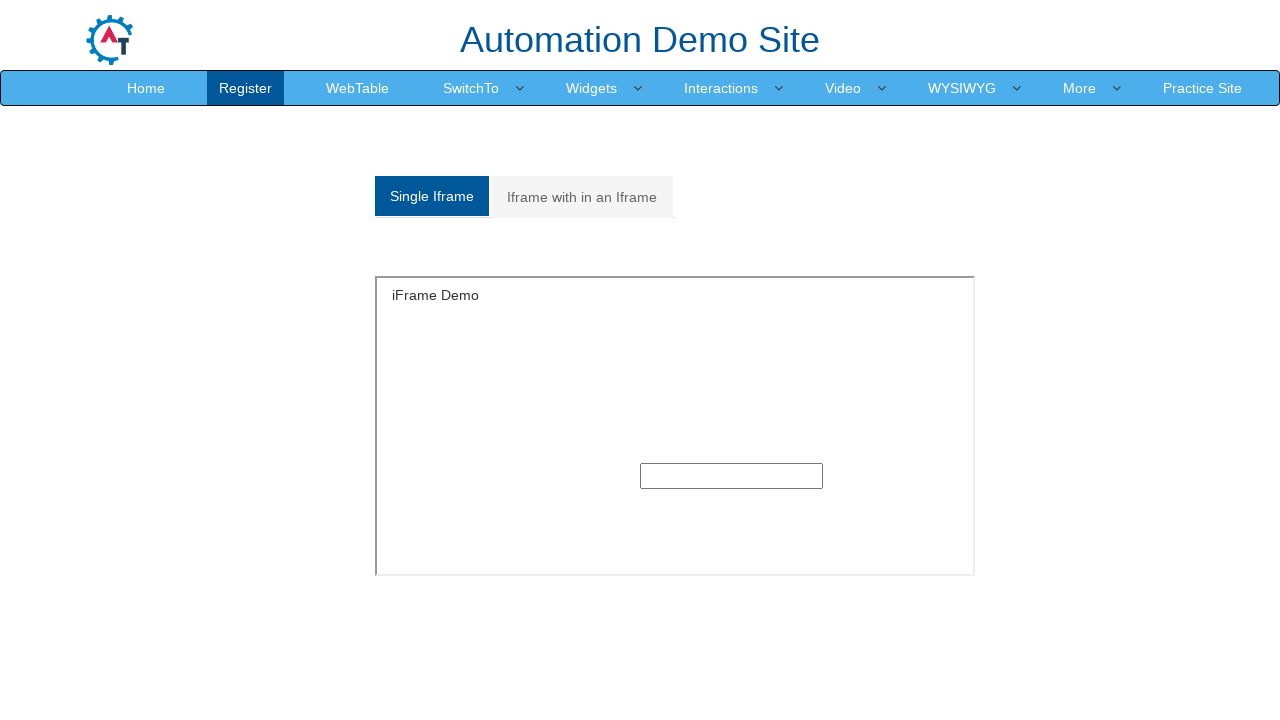

Located single iframe with id 'singleframe'
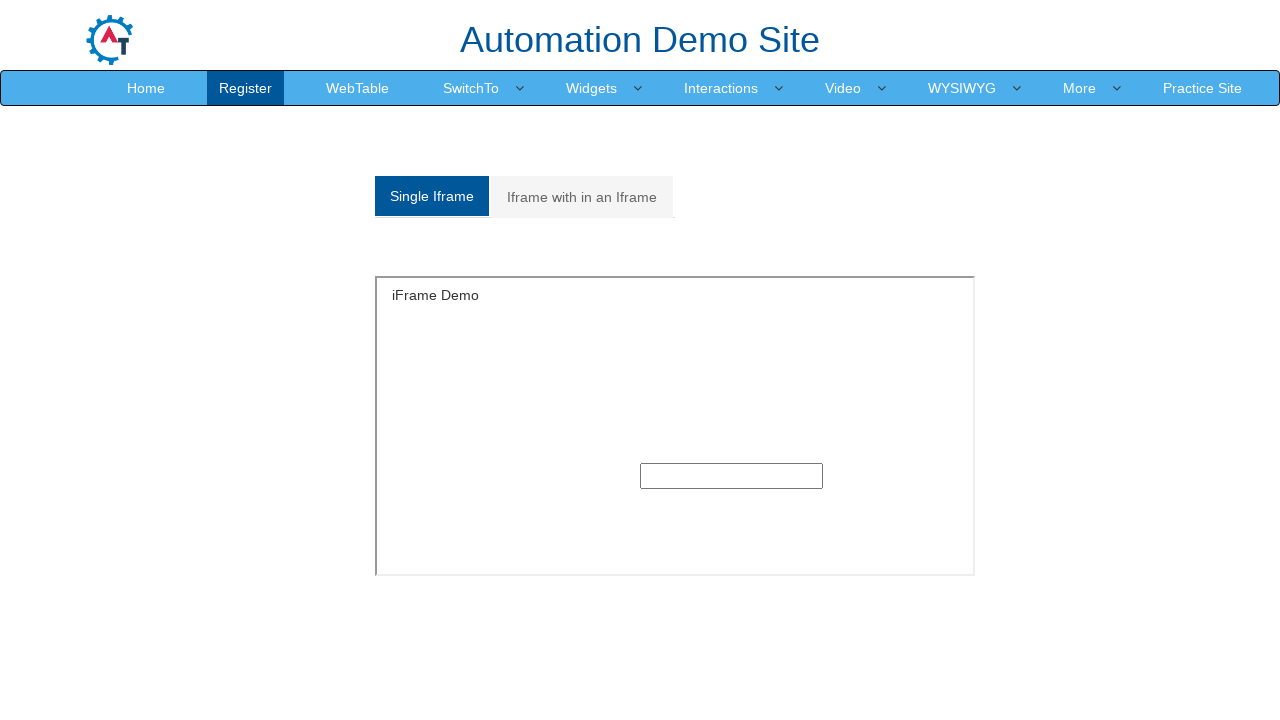

Located text input field in single frame
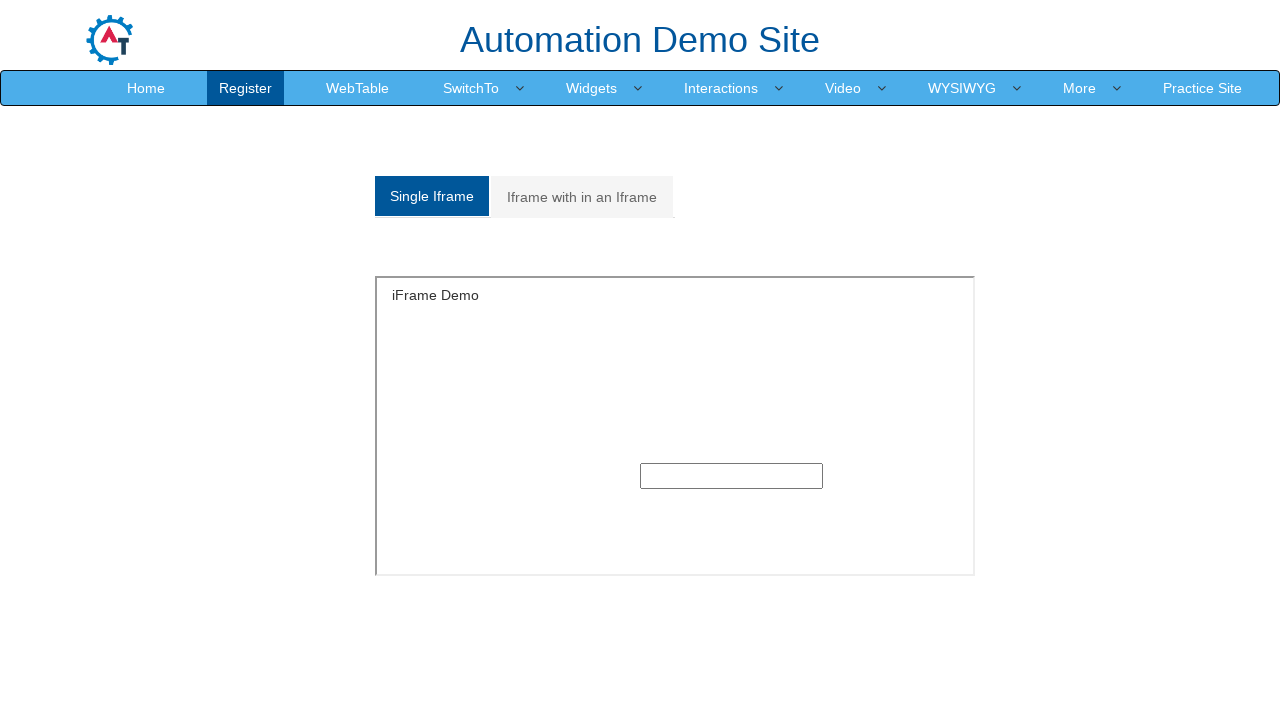

Filled single frame text box with 'First Frame' on xpath=//iframe[@id='singleframe'] >> internal:control=enter-frame >> xpath=//inp
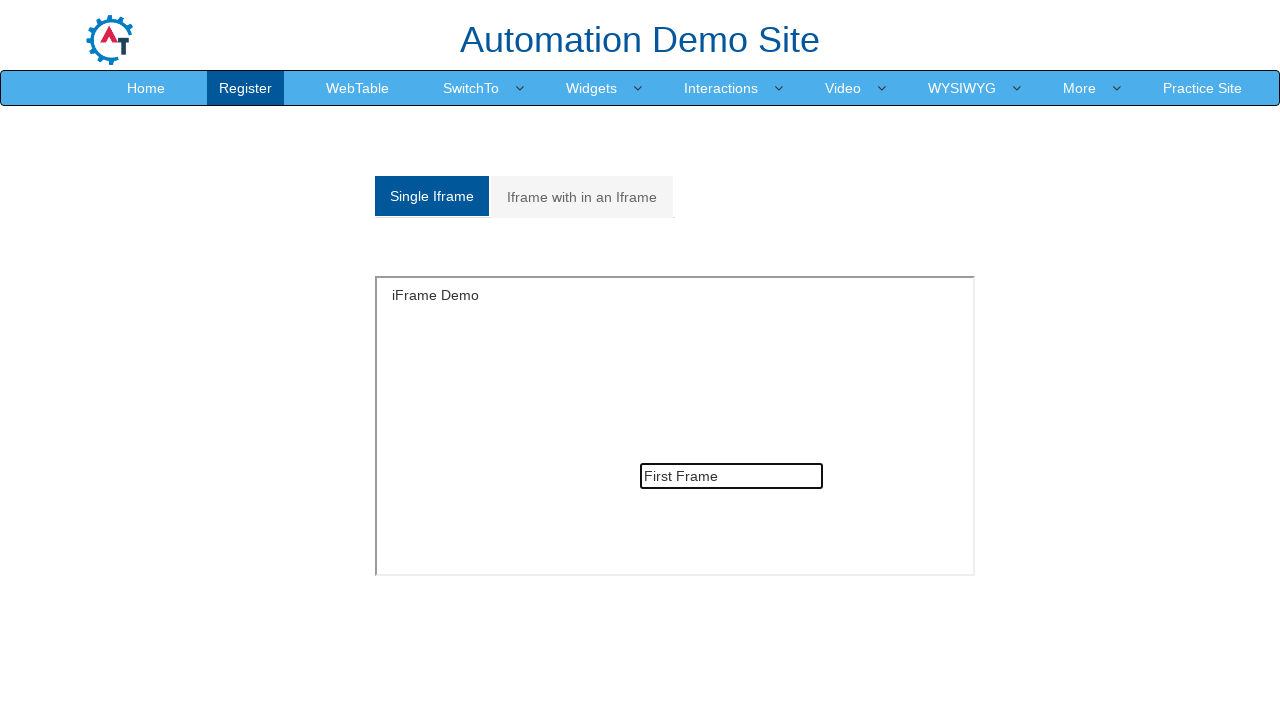

Clicked 'Iframe with in an Iframe' tab to navigate to nested frames section at (582, 197) on xpath=//a[text()='Iframe with in an Iframe']
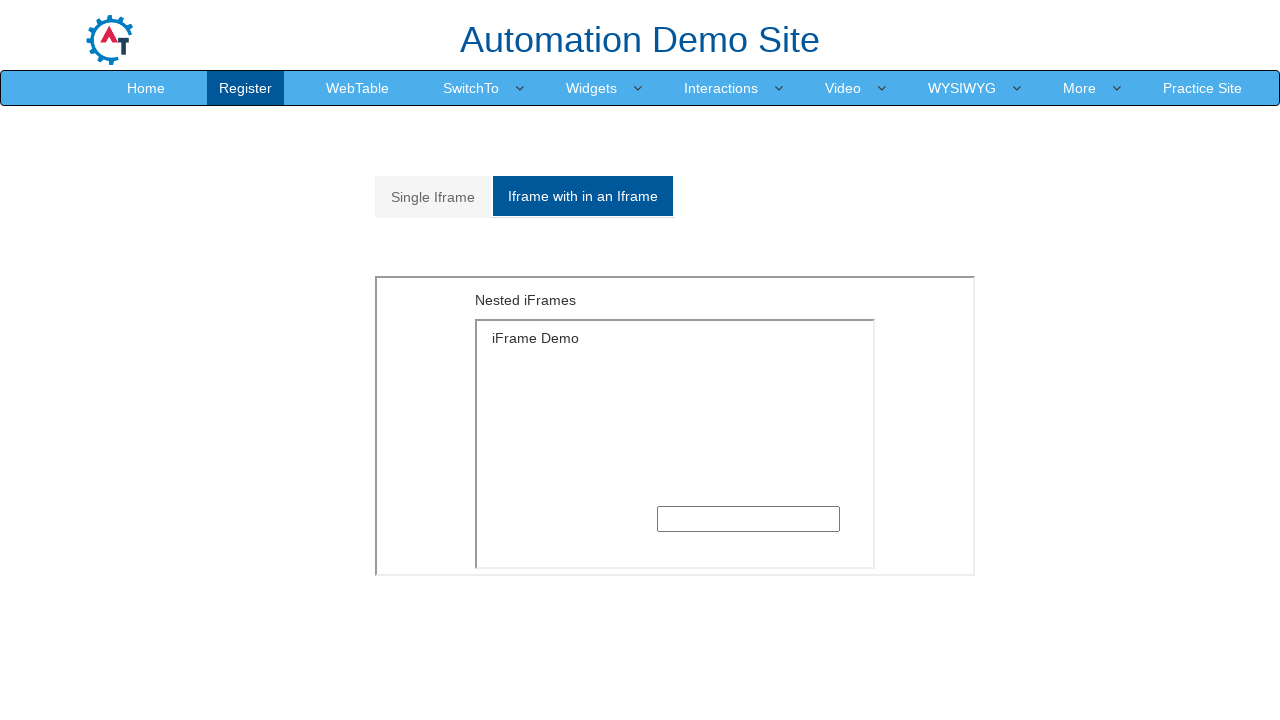

Located outer frame with src 'MultipleFrames.html'
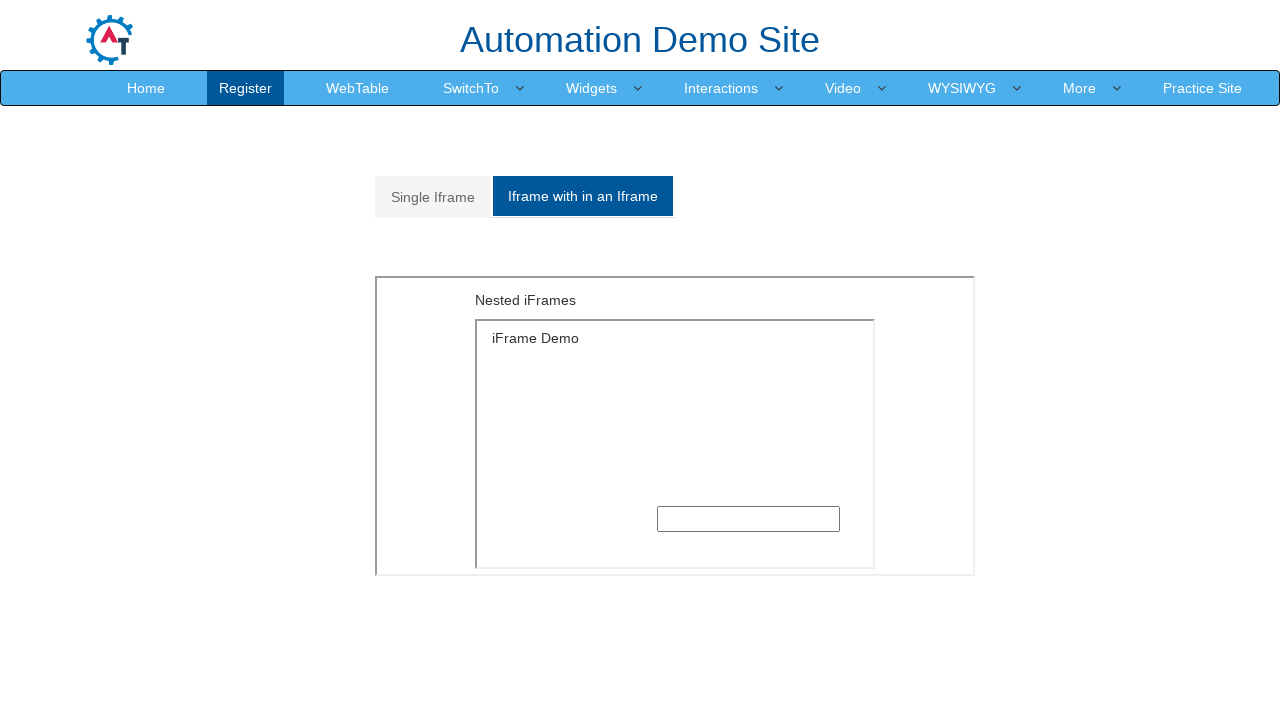

Located nested inner frame with src 'SingleFrame.html' within outer frame
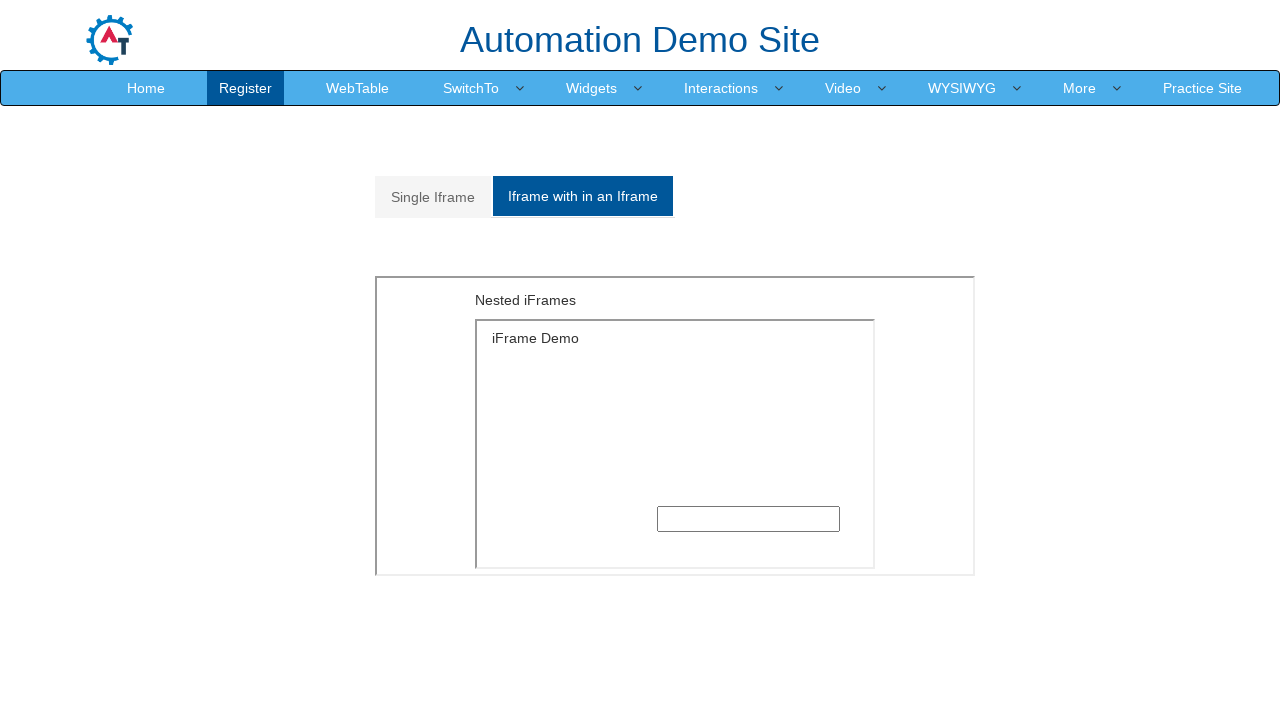

Located text input field in nested inner frame
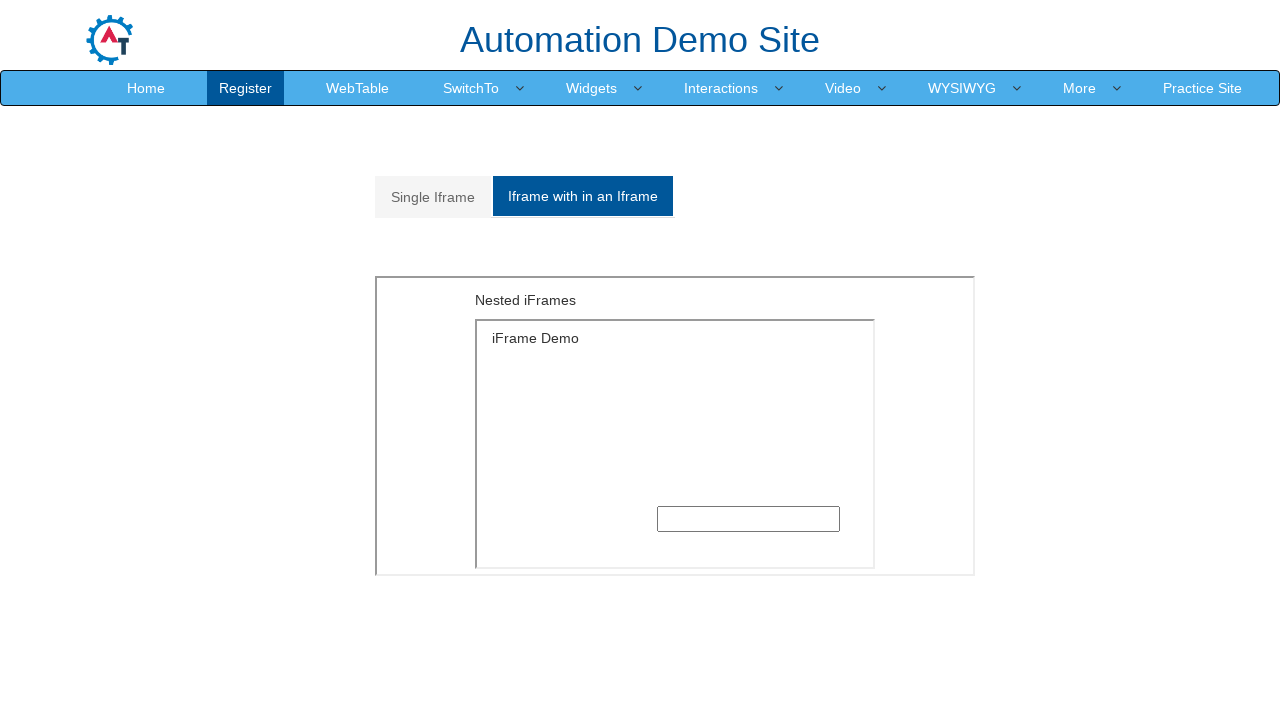

Filled nested inner frame text box with 'Inner Frame' on xpath=//iframe[@src='MultipleFrames.html'] >> internal:control=enter-frame >> xp
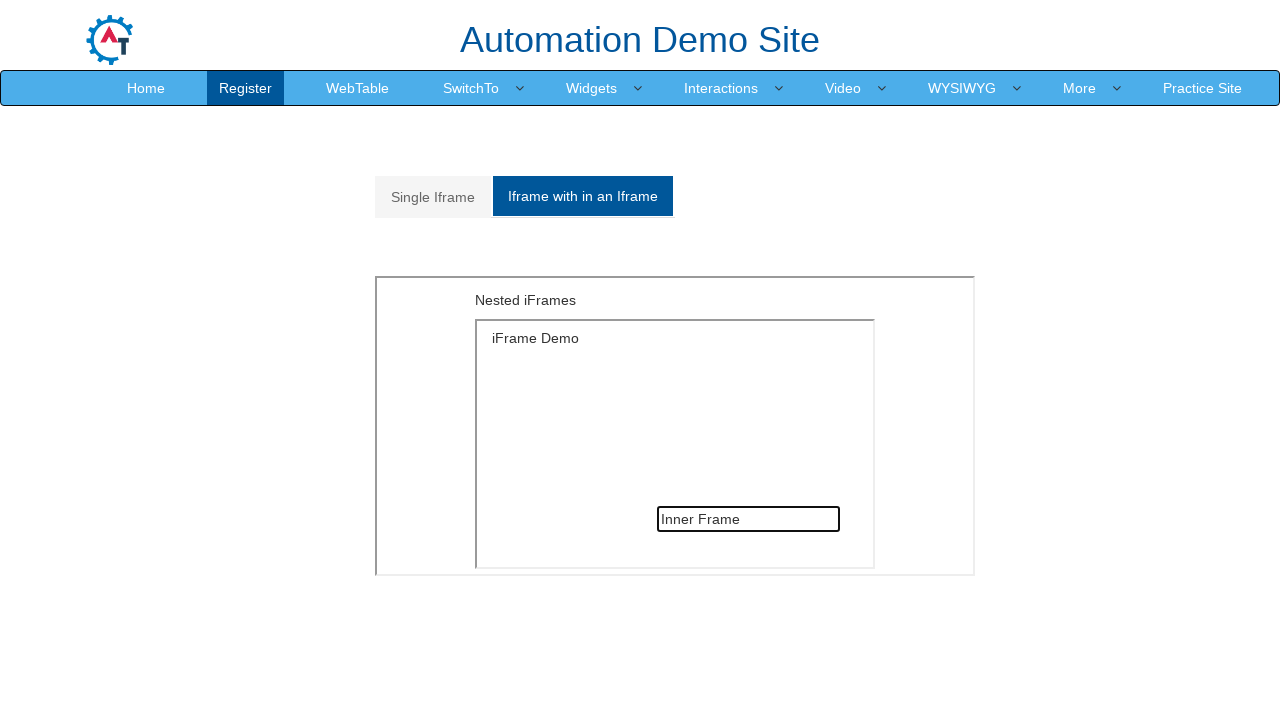

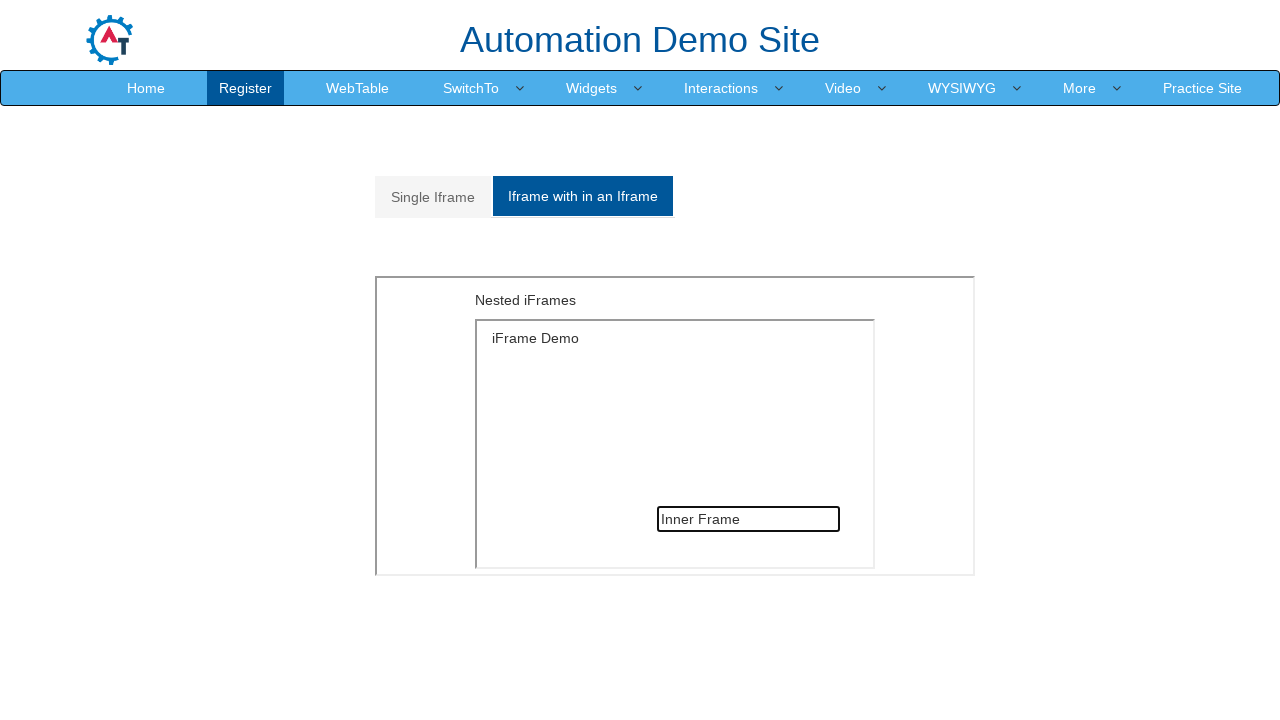